Tests dropdown selection functionality by navigating to dropdown page, selecting an option, and verifying the selection

Starting URL: http://the-internet.herokuapp.com

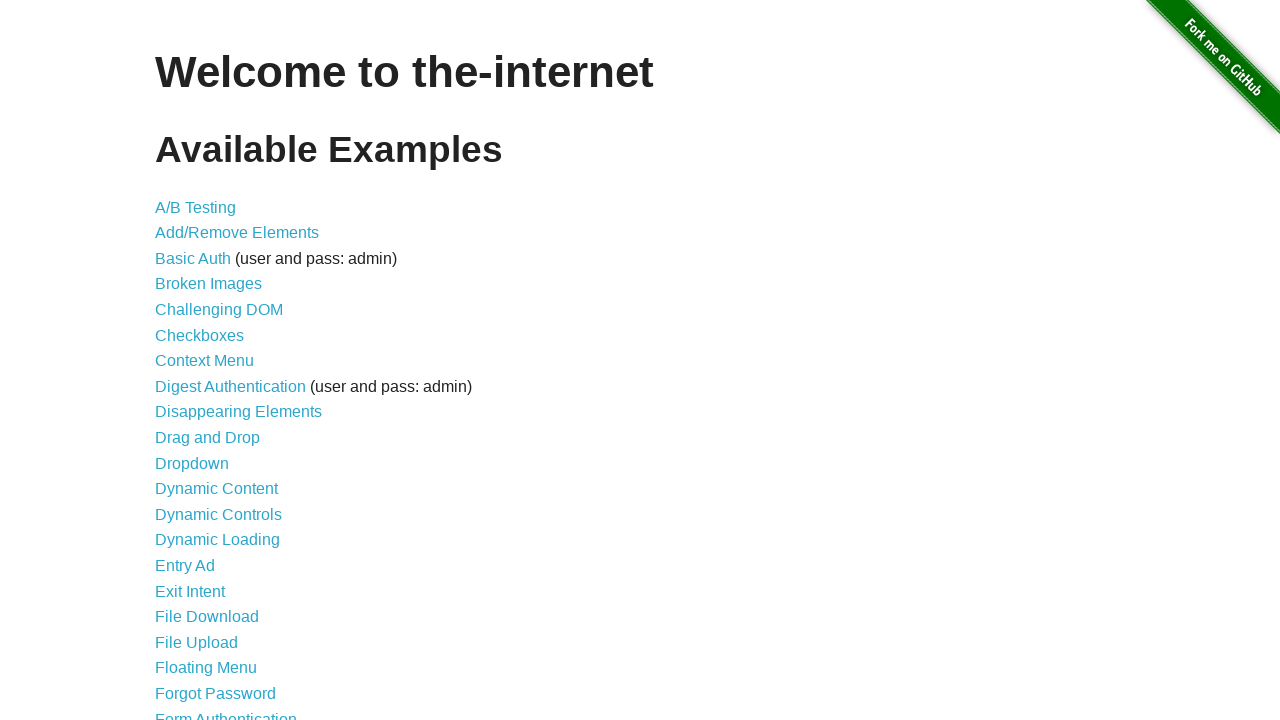

Clicked on Dropdown link to navigate to dropdown page at (192, 463) on text=Dropdown
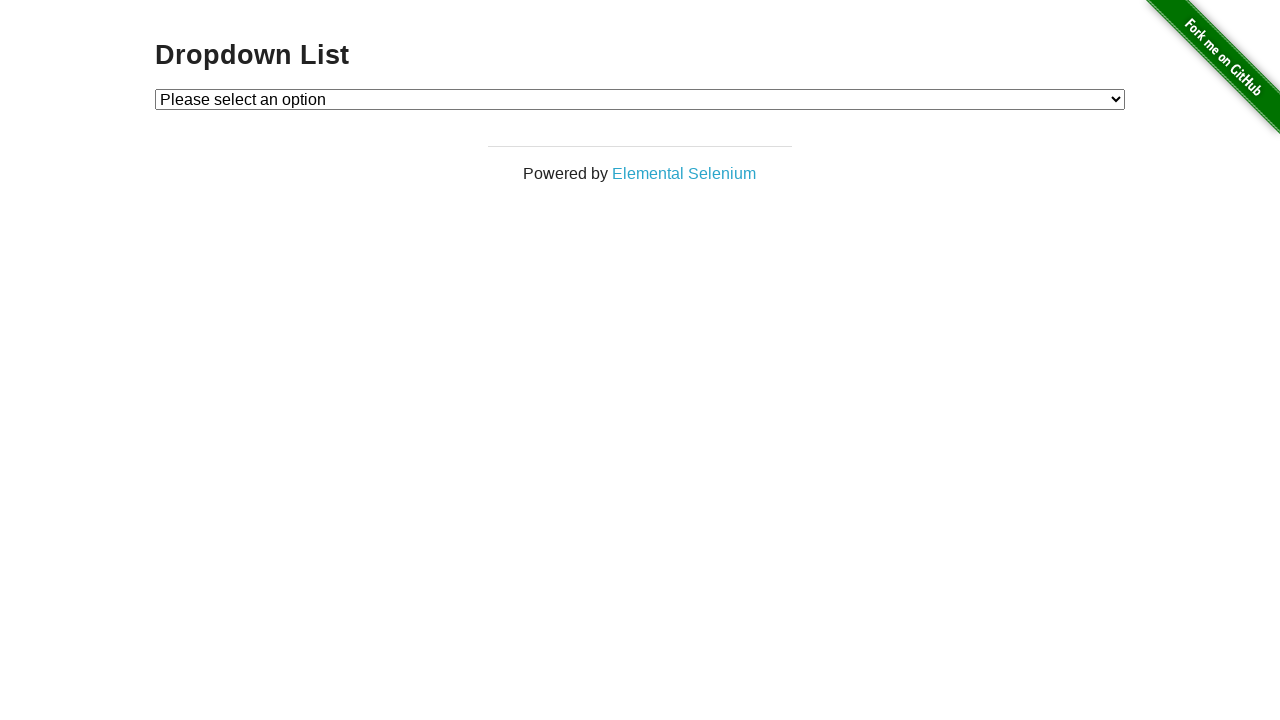

Selected 'Option 2' from the dropdown on #dropdown
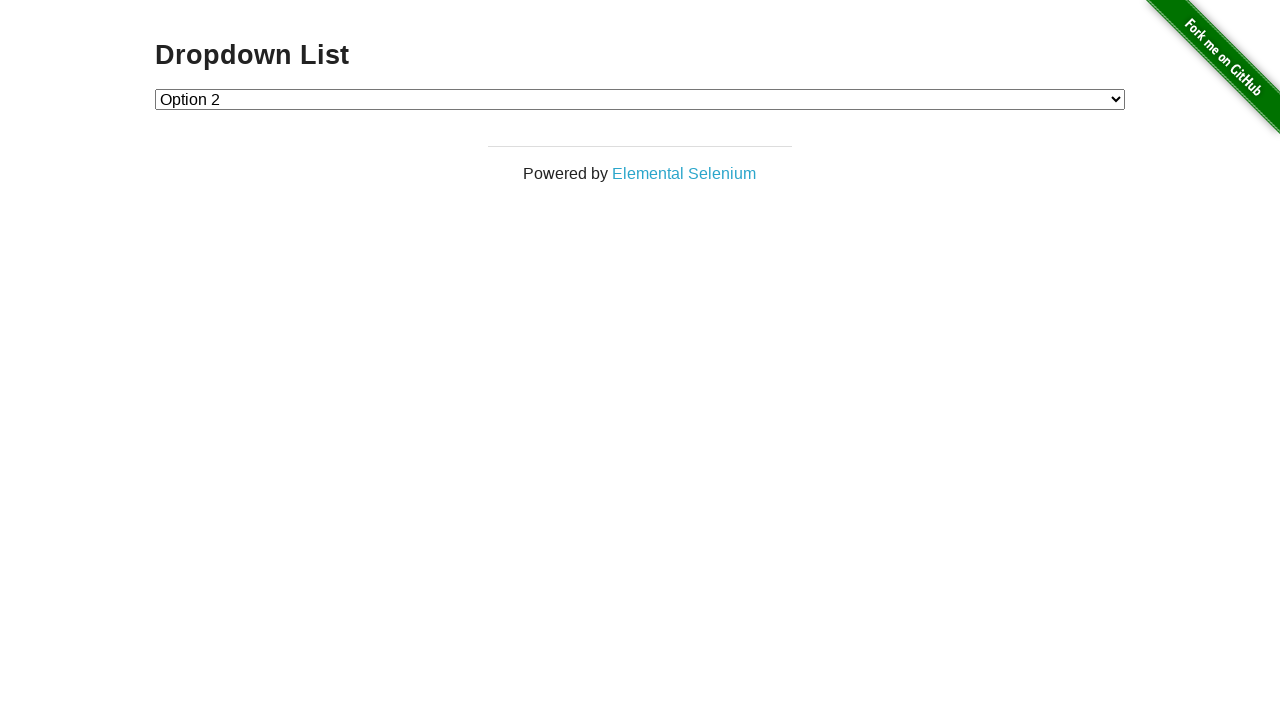

Verified dropdown element is present after selection
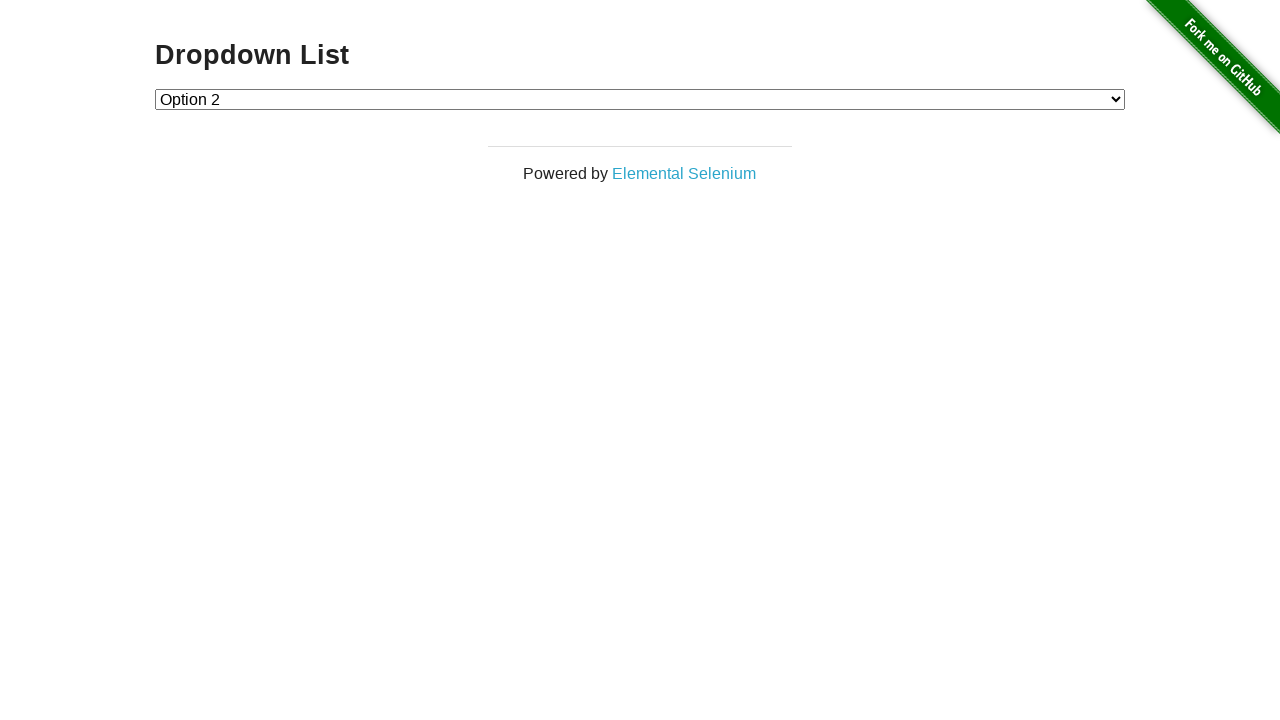

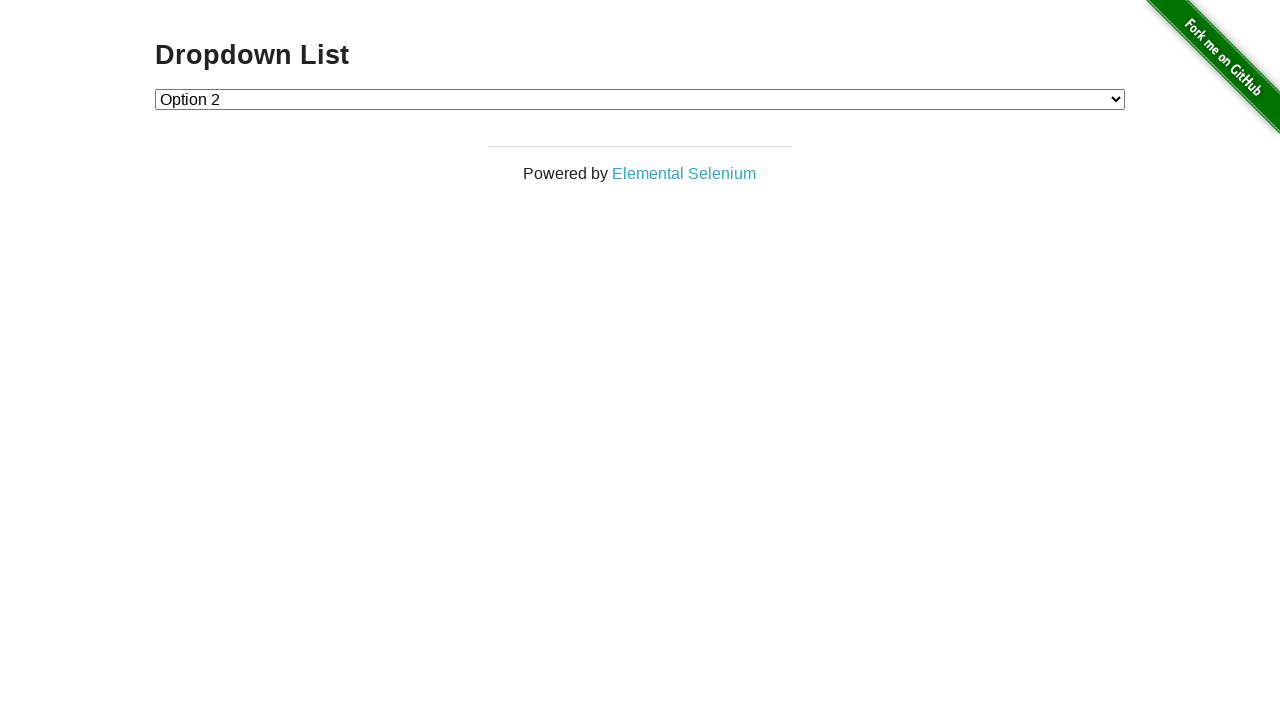